Tests that edits are saved when the input loses focus (blur event)

Starting URL: https://demo.playwright.dev/todomvc

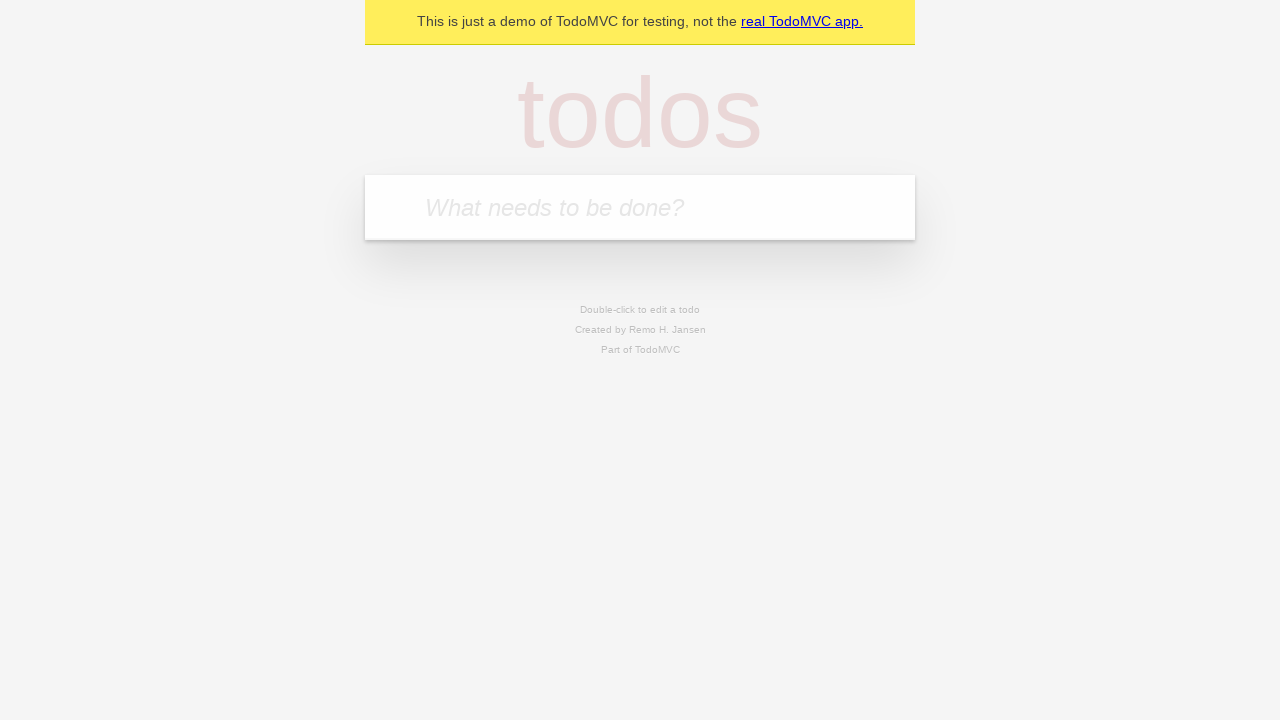

Filled todo input with 'buy some cheese' on internal:attr=[placeholder="What needs to be done?"i]
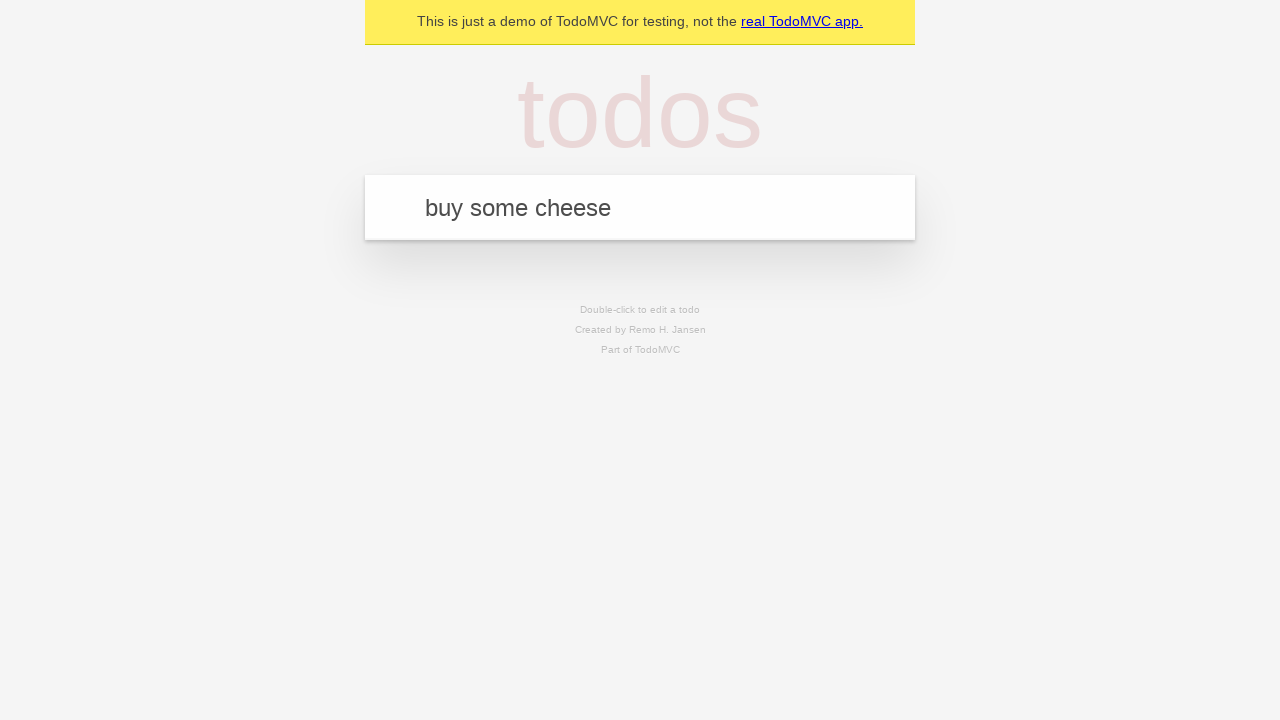

Pressed Enter to create first todo on internal:attr=[placeholder="What needs to be done?"i]
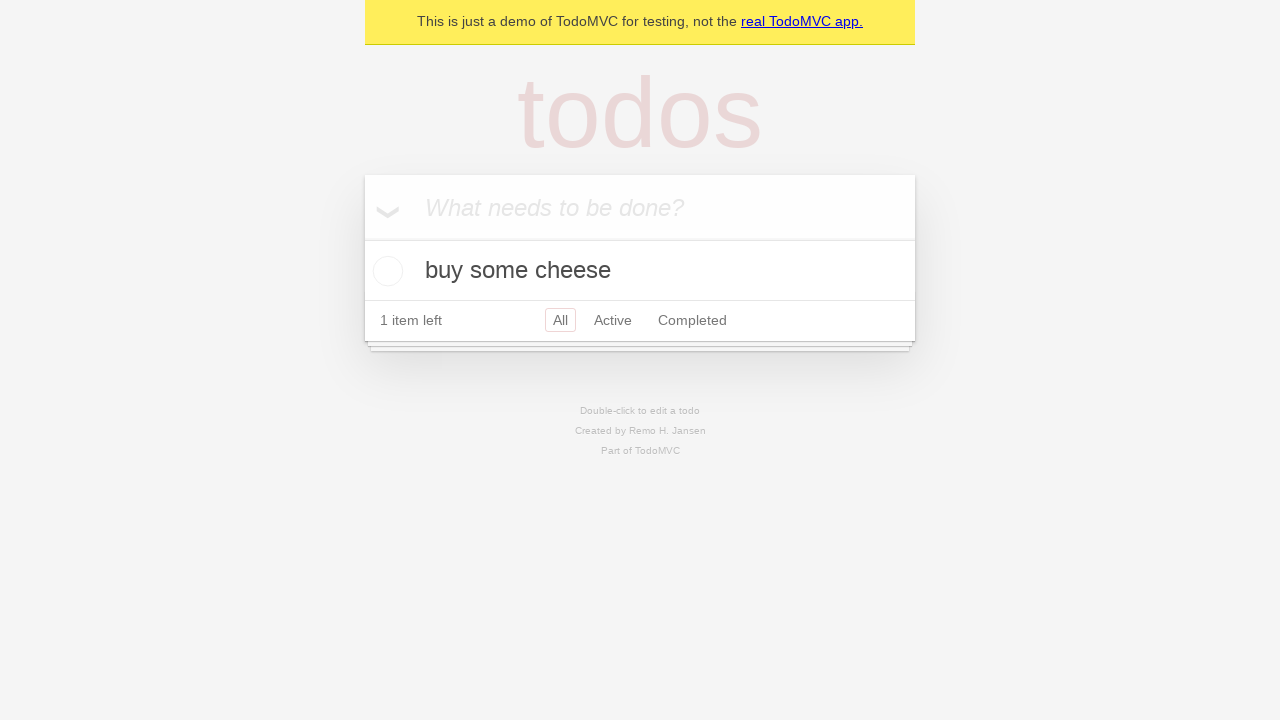

Filled todo input with 'feed the cat' on internal:attr=[placeholder="What needs to be done?"i]
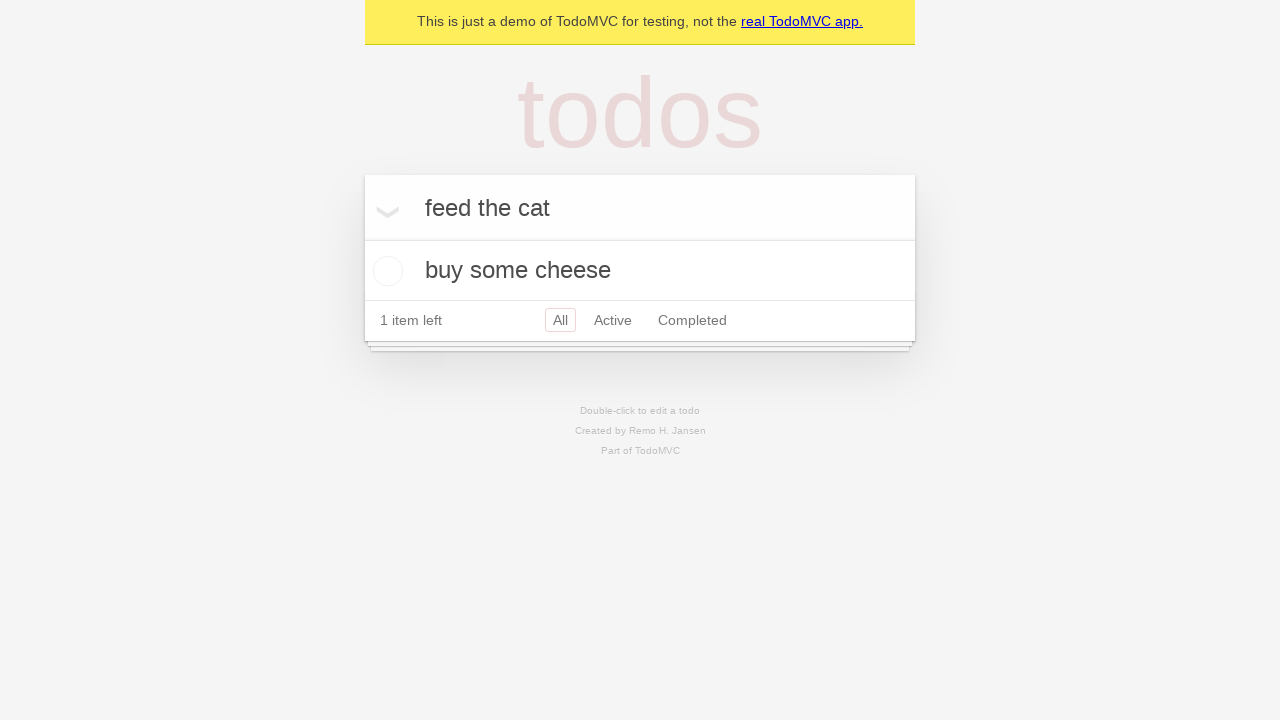

Pressed Enter to create second todo on internal:attr=[placeholder="What needs to be done?"i]
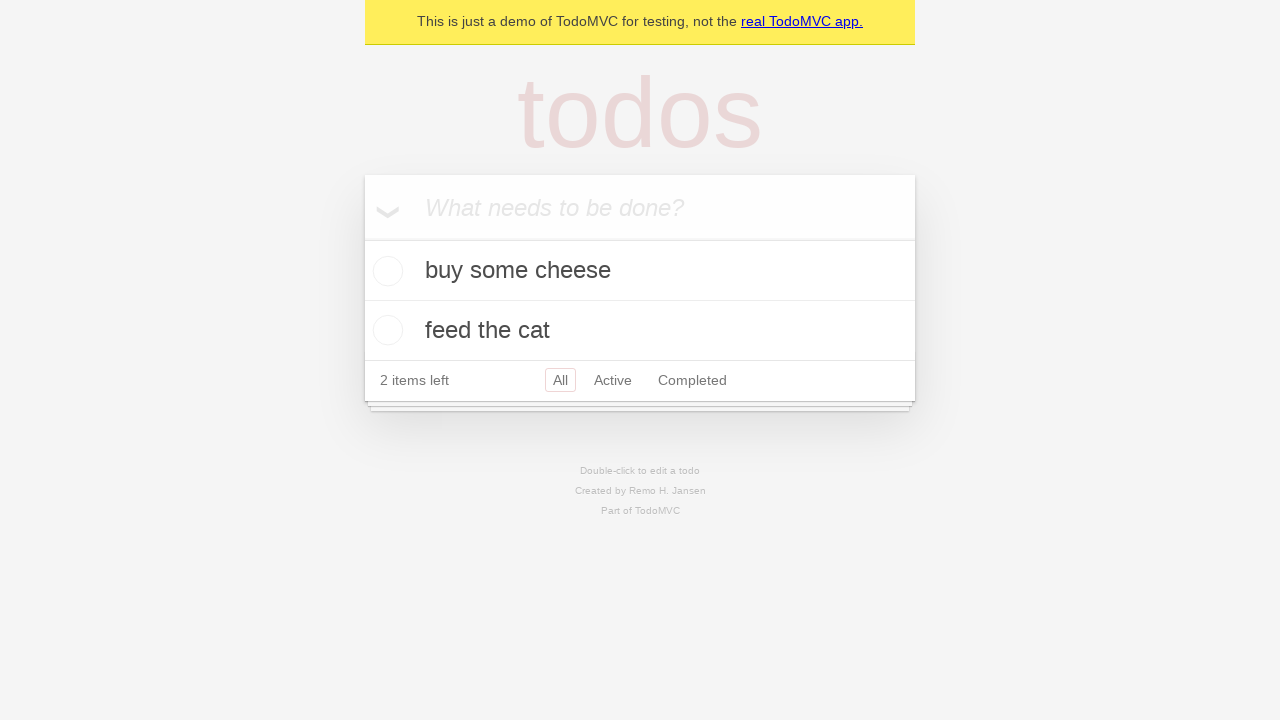

Filled todo input with 'book a doctors appointment' on internal:attr=[placeholder="What needs to be done?"i]
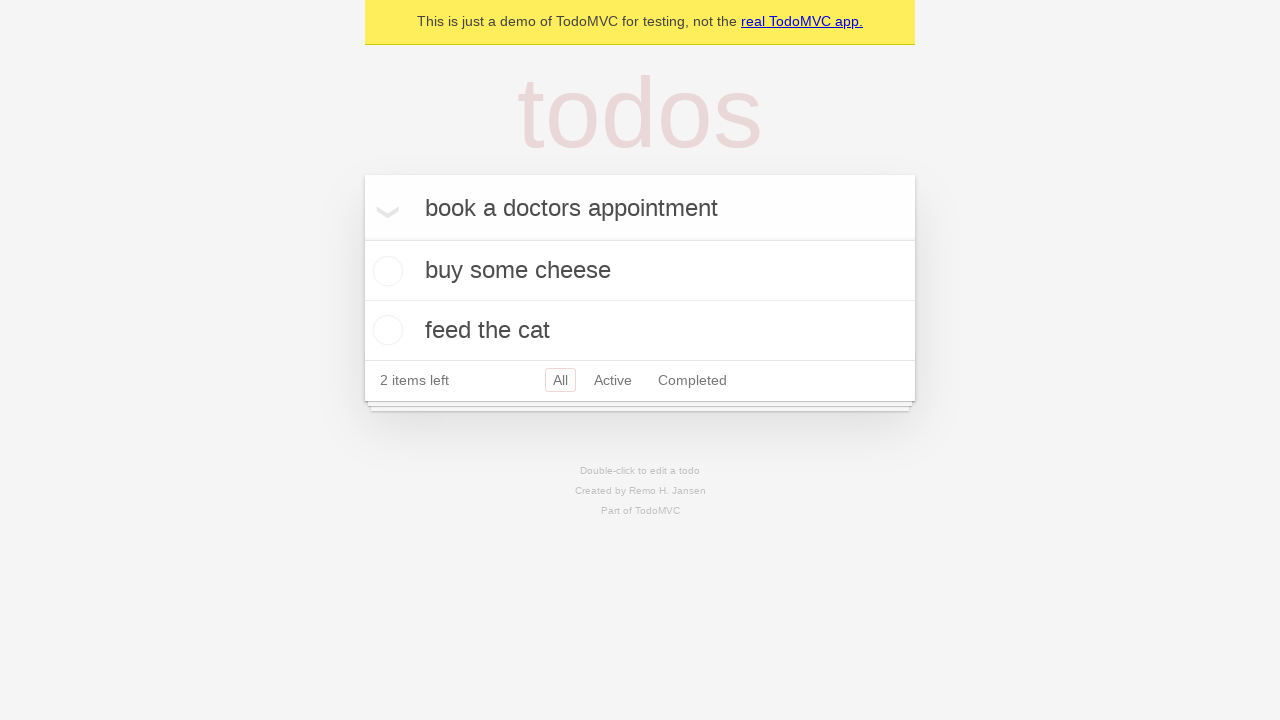

Pressed Enter to create third todo on internal:attr=[placeholder="What needs to be done?"i]
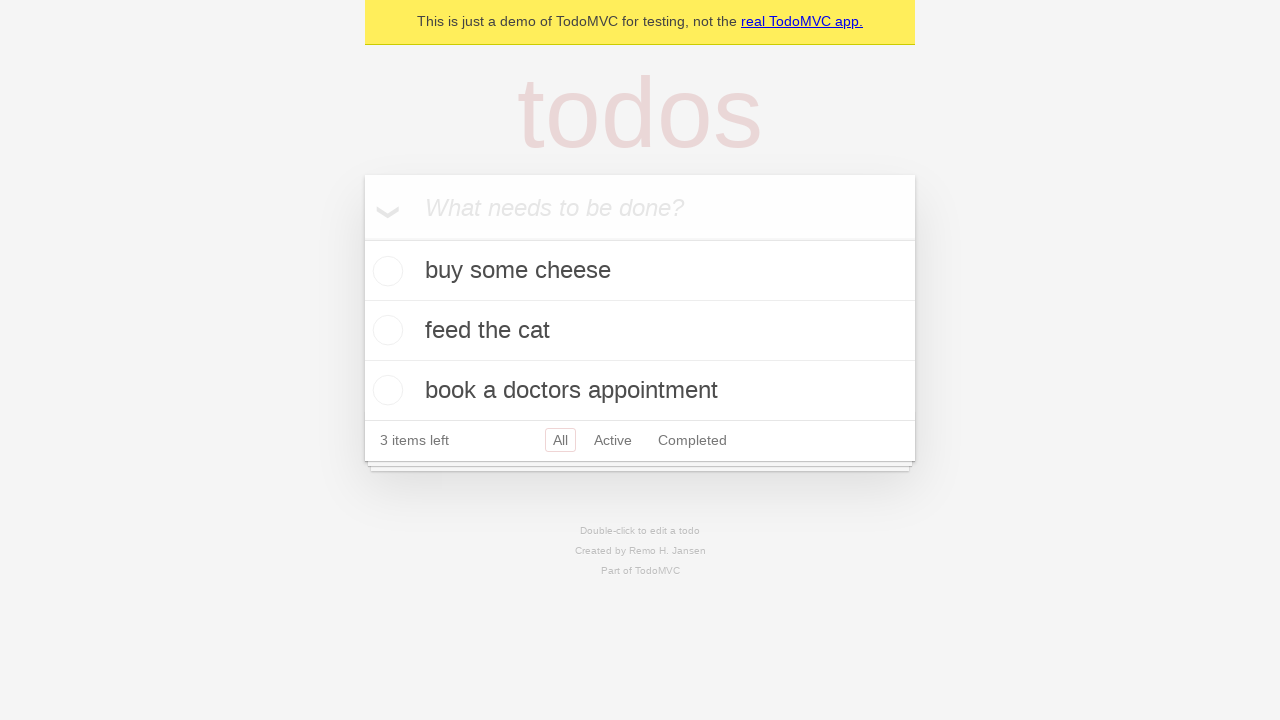

Double-clicked second todo item to enter edit mode at (640, 331) on internal:testid=[data-testid="todo-item"s] >> nth=1
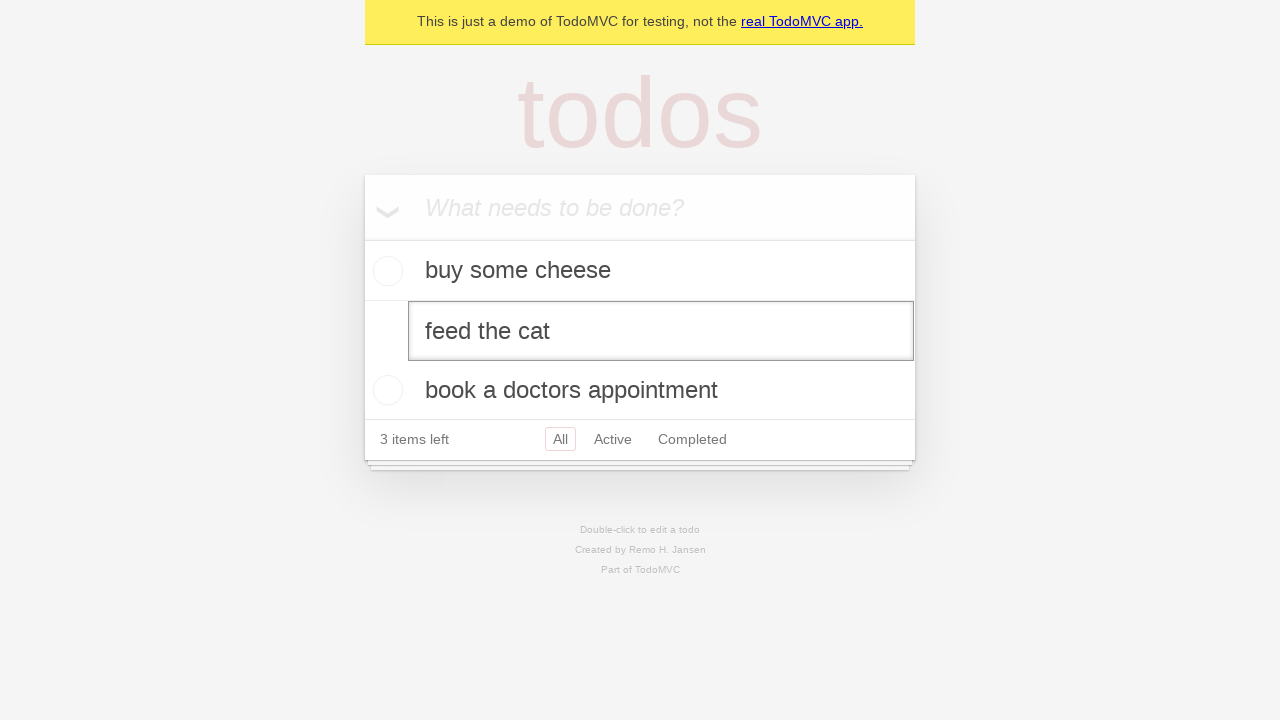

Edited second todo text to 'buy some sausages' on internal:testid=[data-testid="todo-item"s] >> nth=1 >> internal:role=textbox[nam
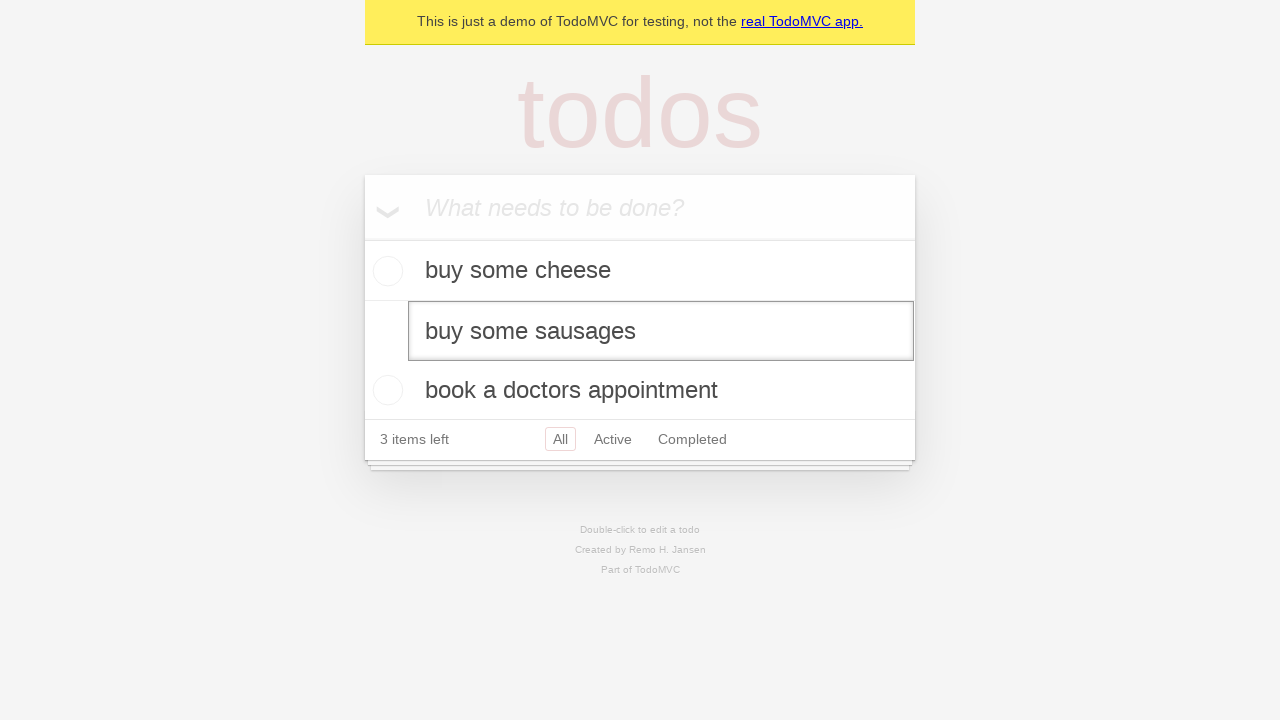

Dispatched blur event to save todo edit on input blur
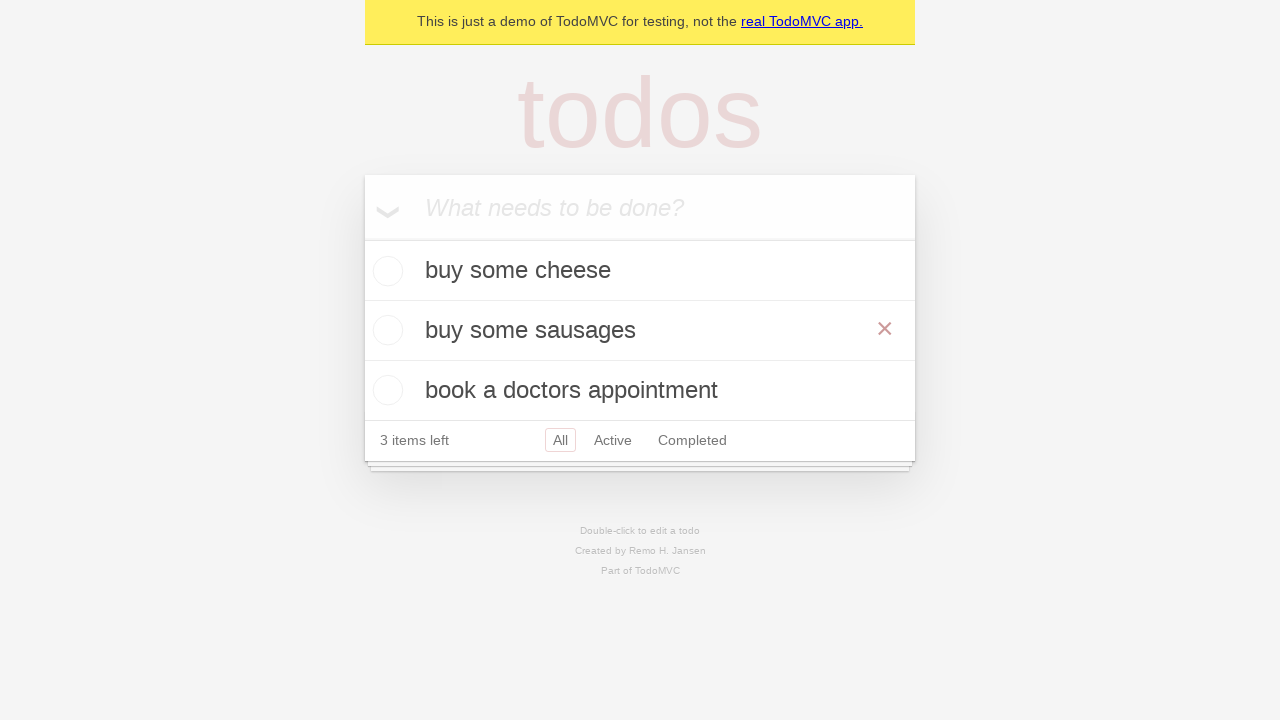

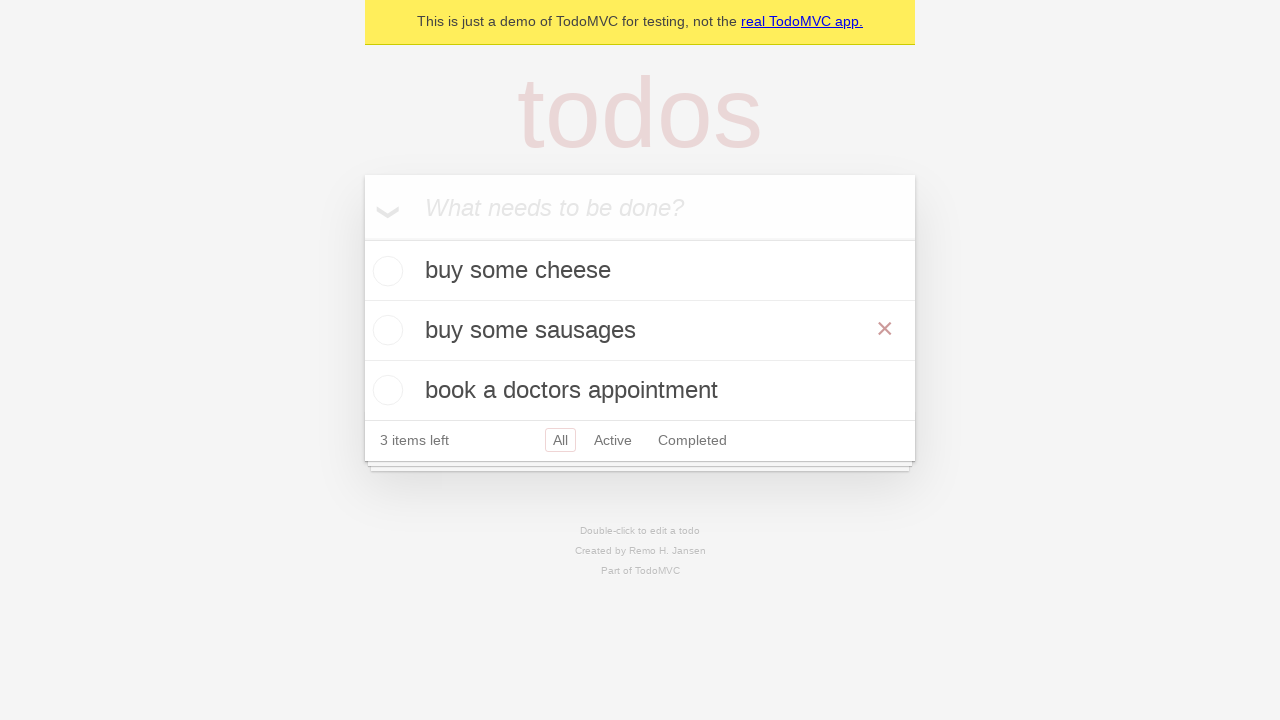